Navigates to the Toreba play page to open the gaming interface

Starting URL: https://www.toreba.net/en/play

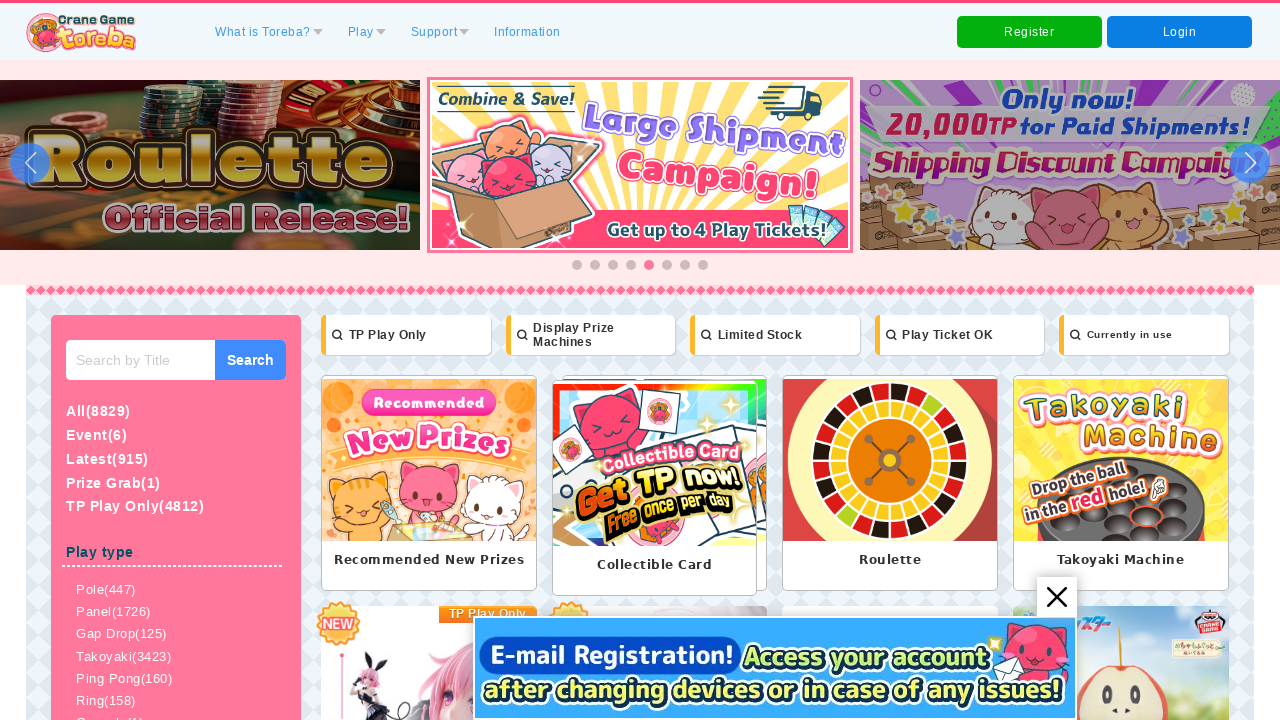

Waited for Toreba play page to load (domcontentloaded)
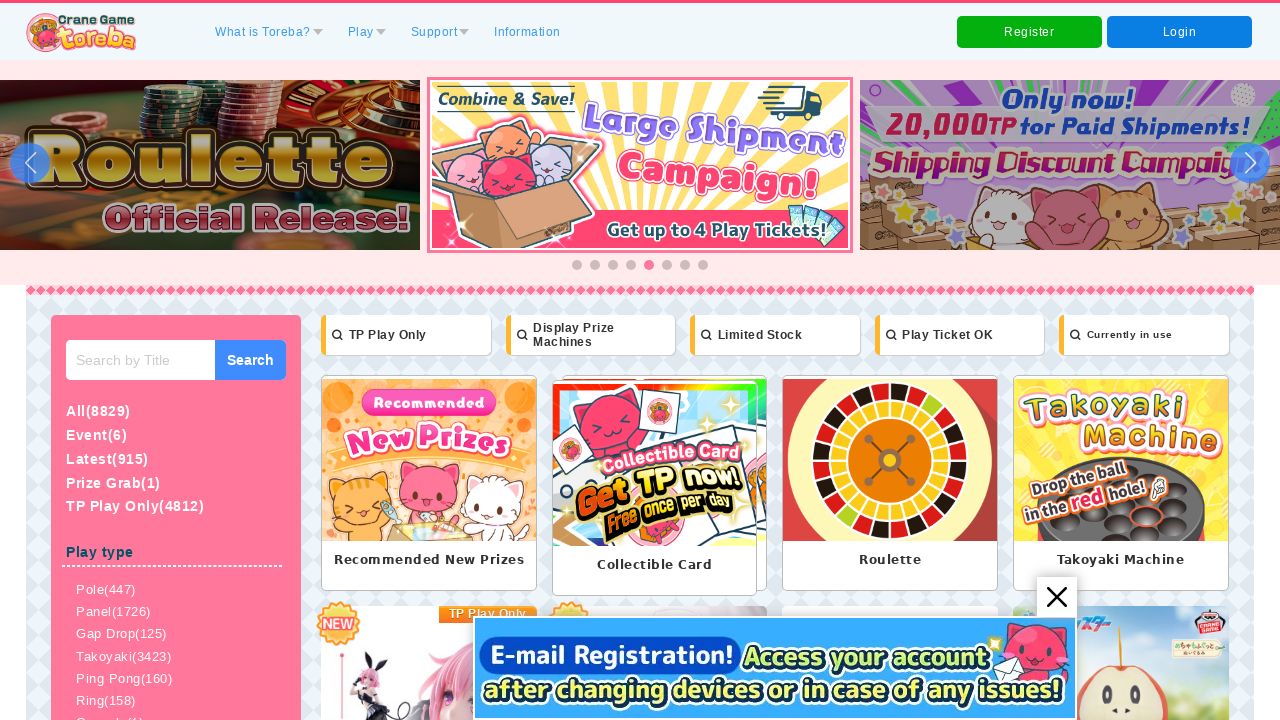

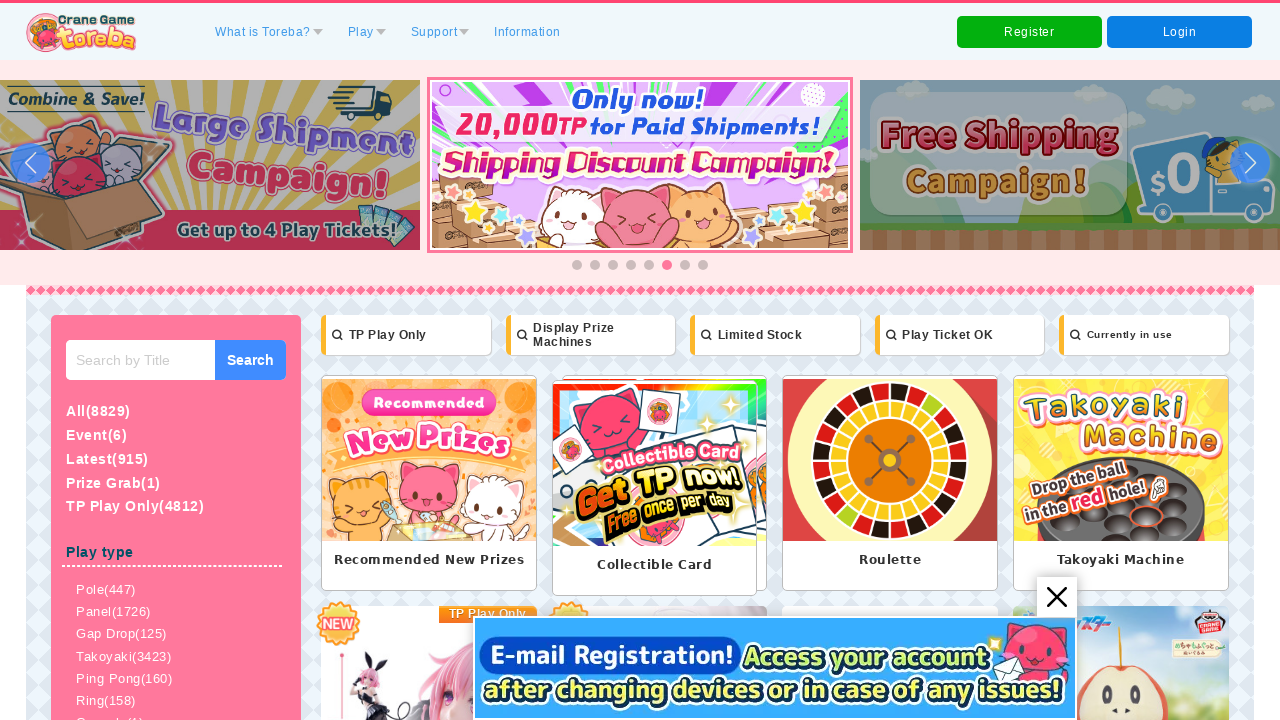